Fills the first name field on a practice automation form with a test value

Starting URL: https://demoqa.com/automation-practice-form

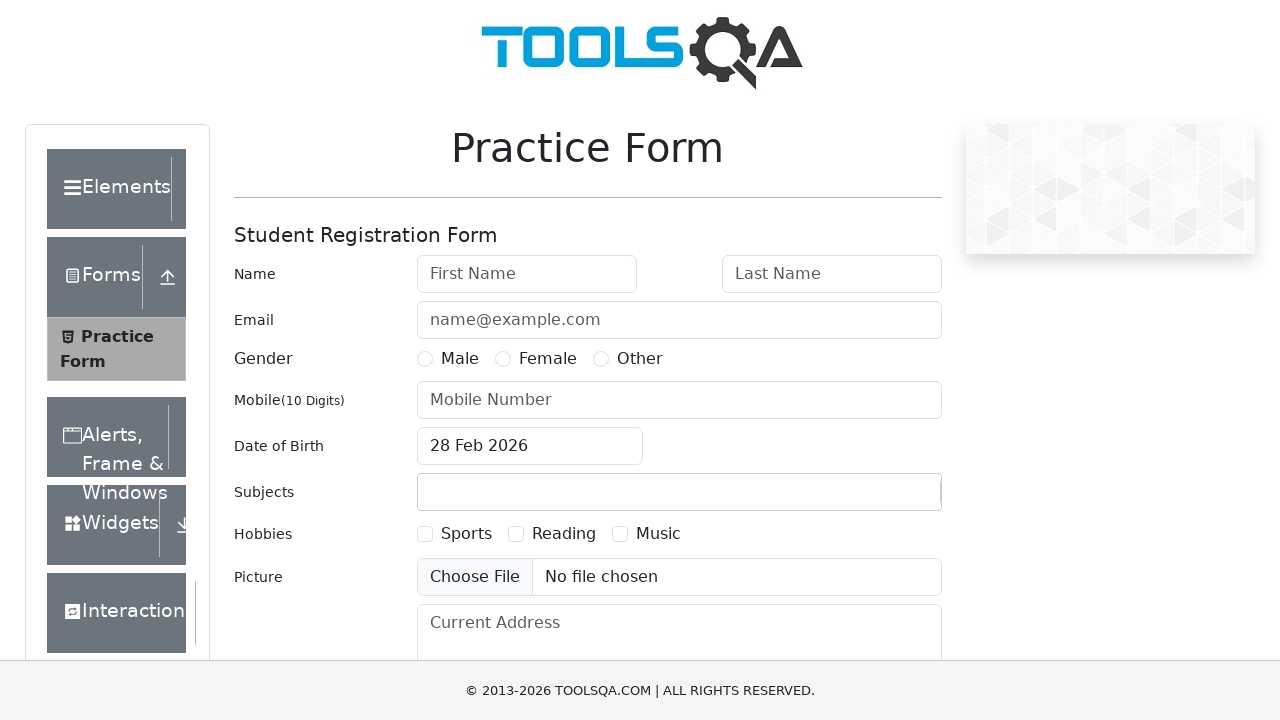

Filled first name field with 'fname' on practice automation form on input#firstName
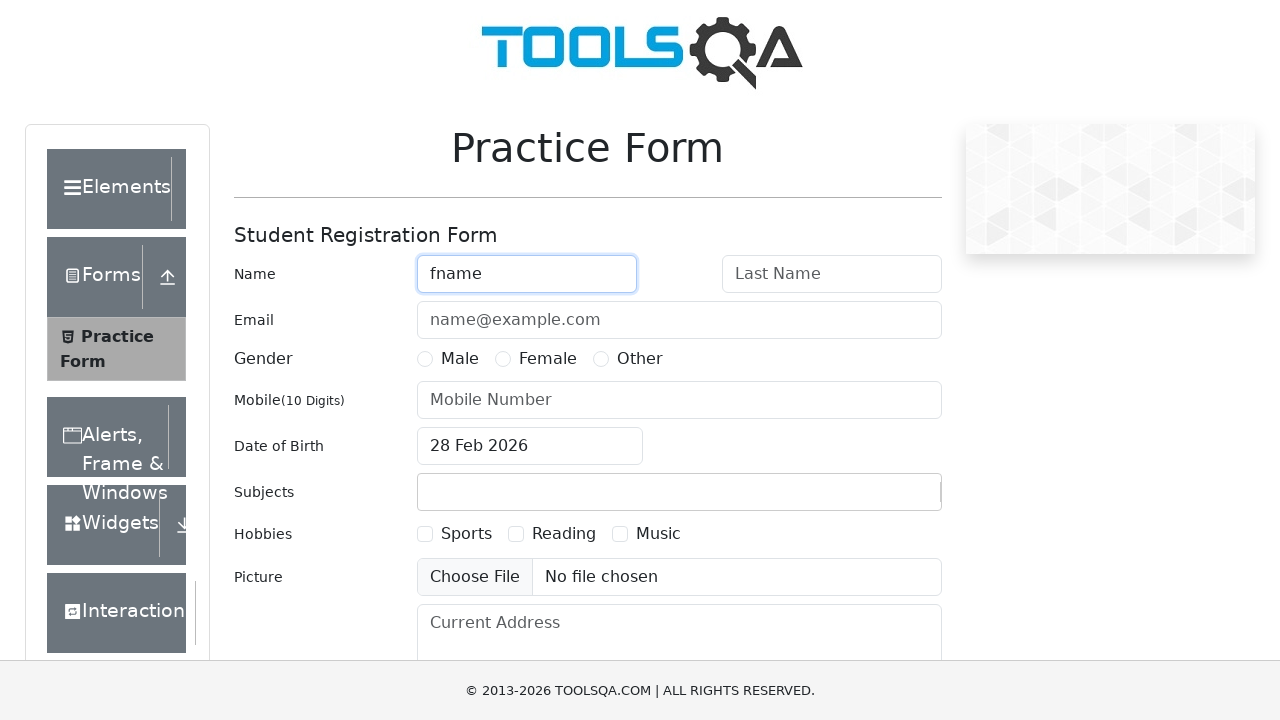

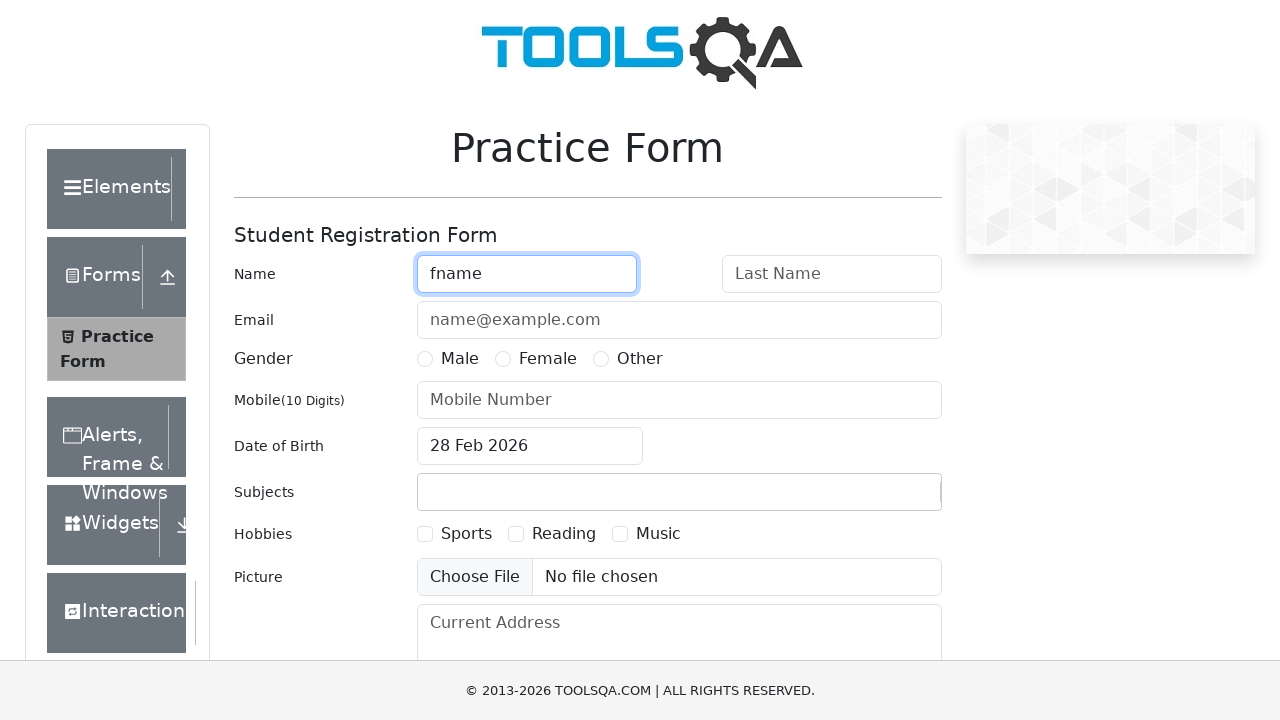